Tests a math quiz page by reading two numbers, calculating their sum, selecting the correct answer from a dropdown, and submitting the form

Starting URL: http://suninjuly.github.io/selects1.html

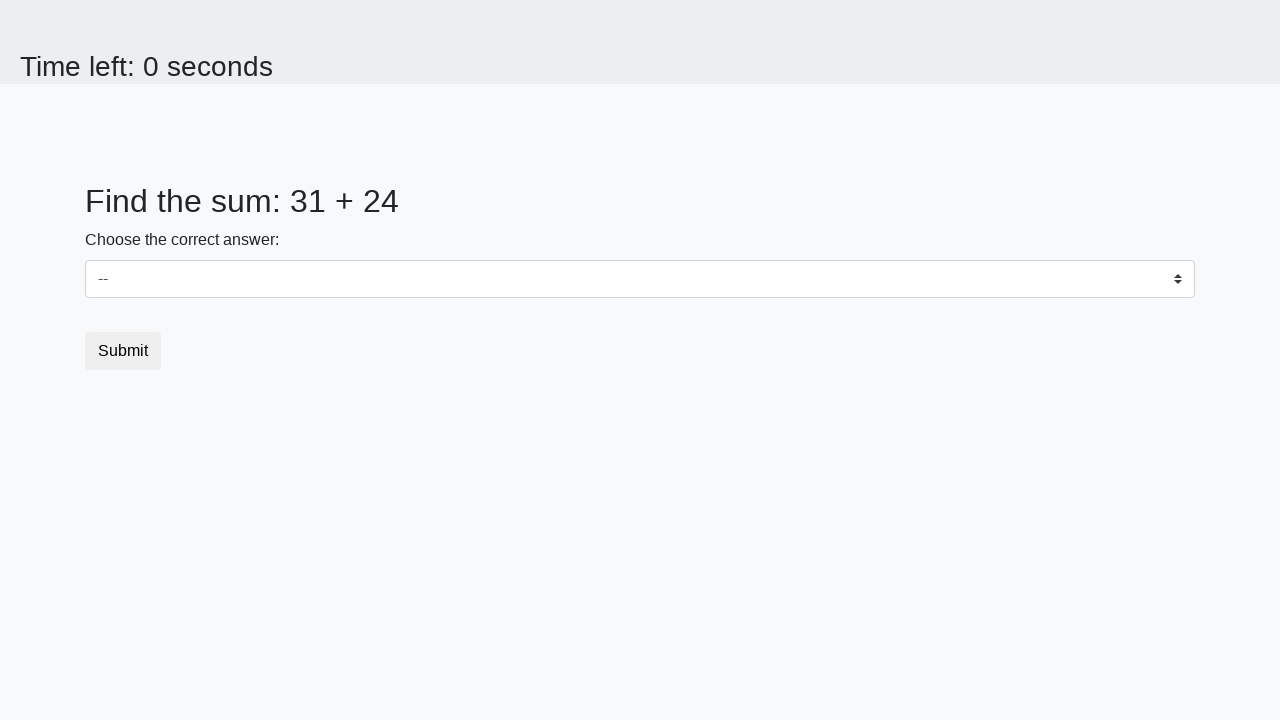

Read the first number from the page
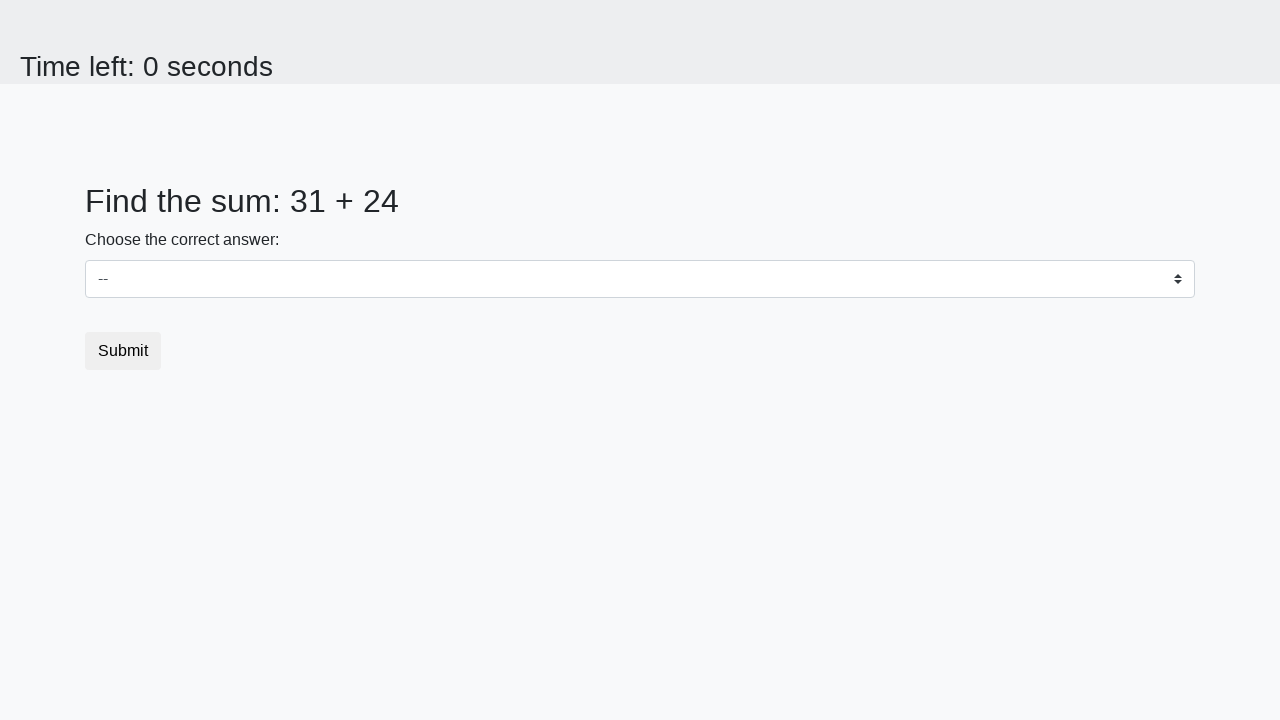

Read the second number from the page
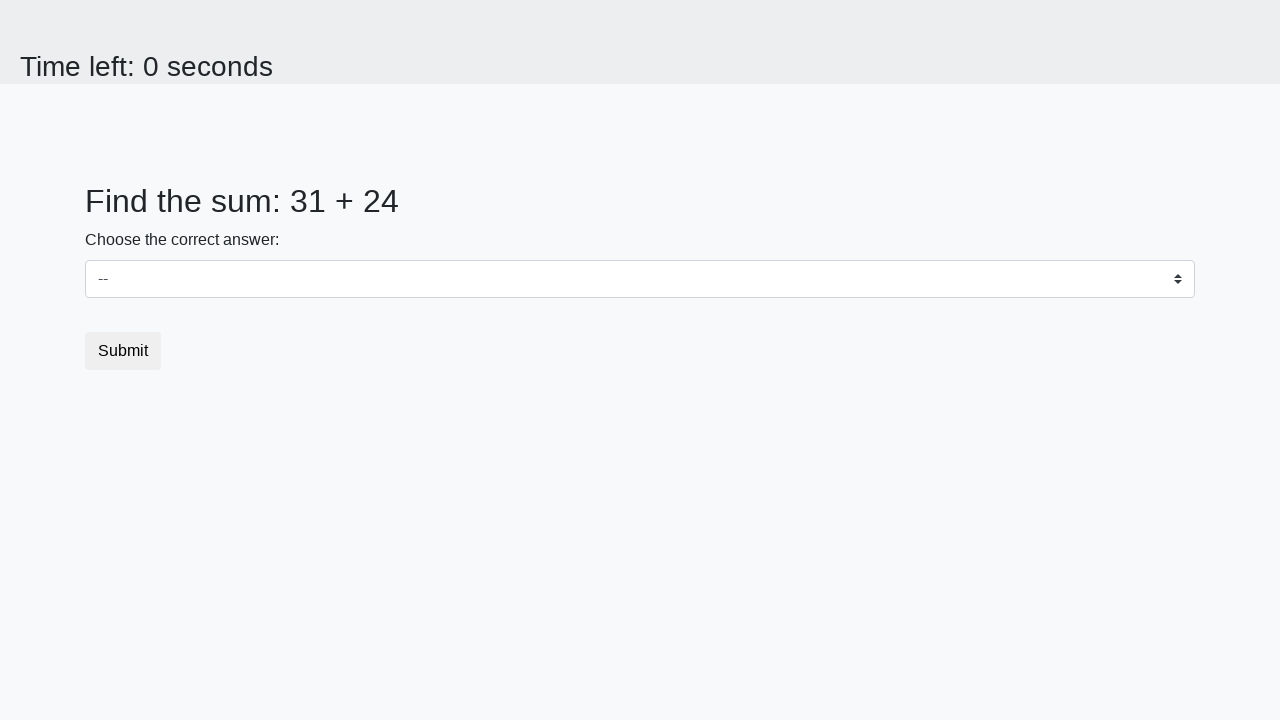

Calculated the sum: 31 + 24 = 55
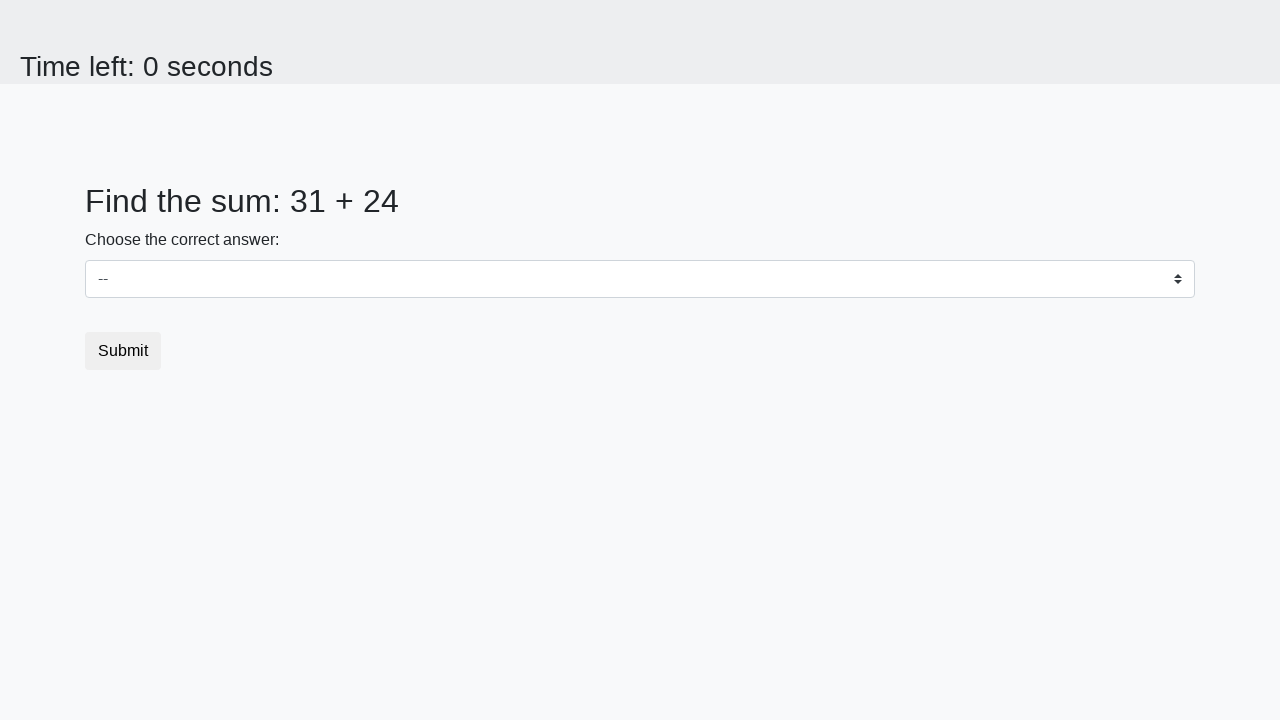

Selected the correct answer '55' from the dropdown on #dropdown
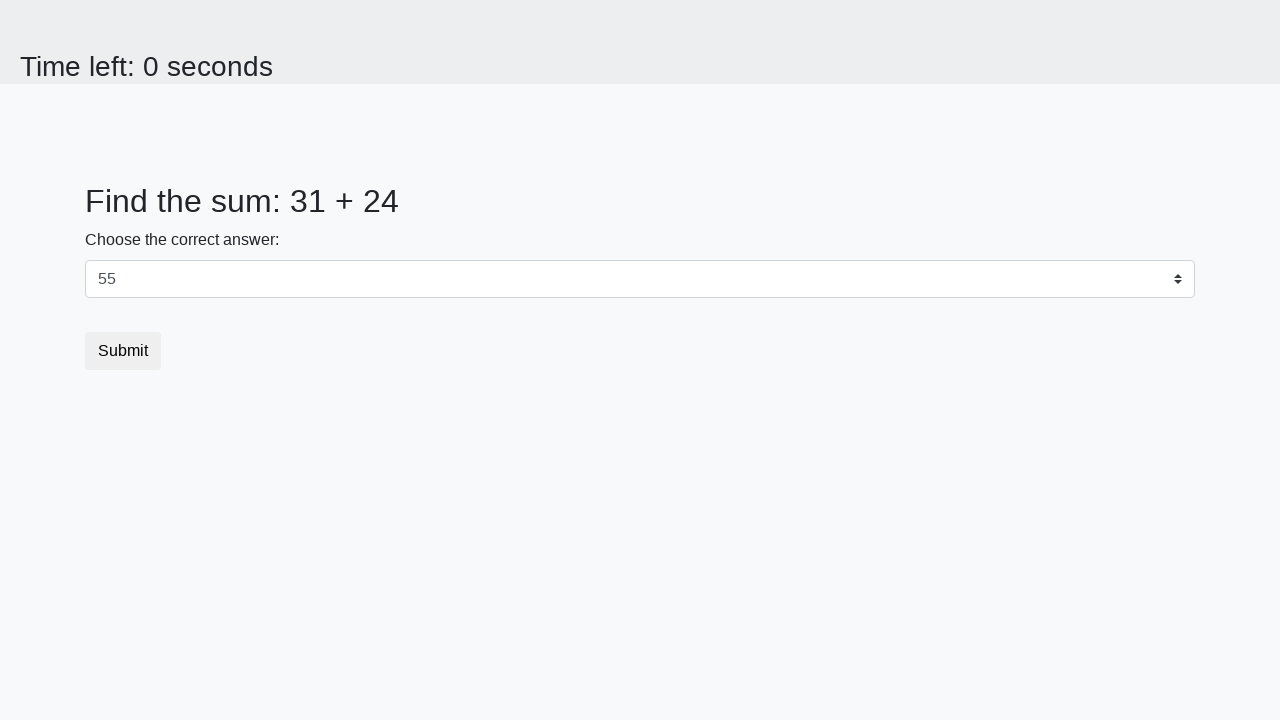

Clicked the submit button at (123, 351) on [type='submit']
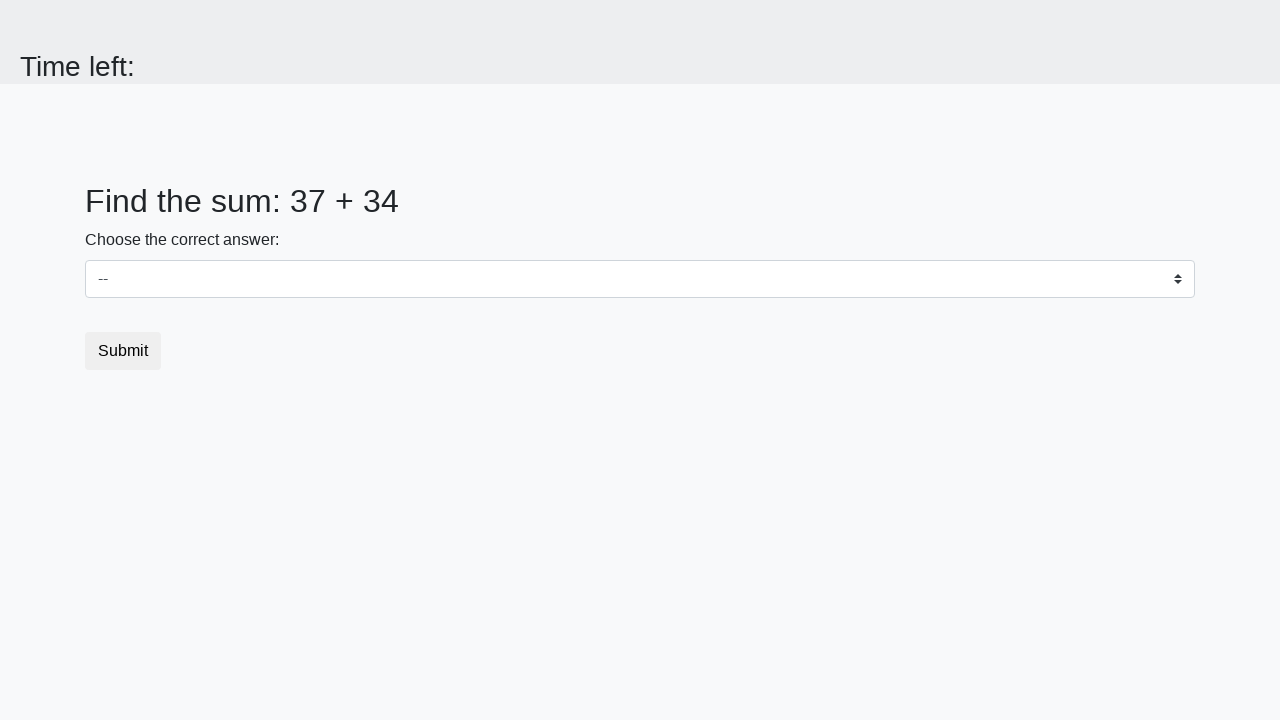

Alert dialog accepted
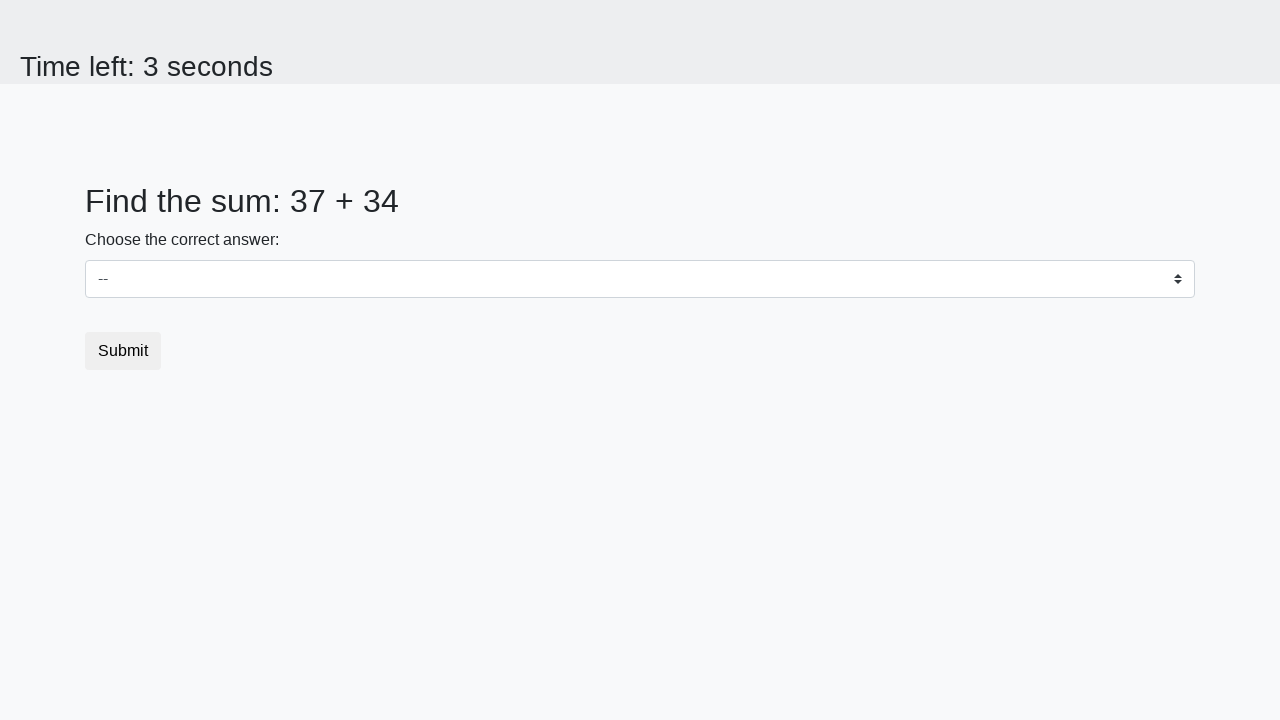

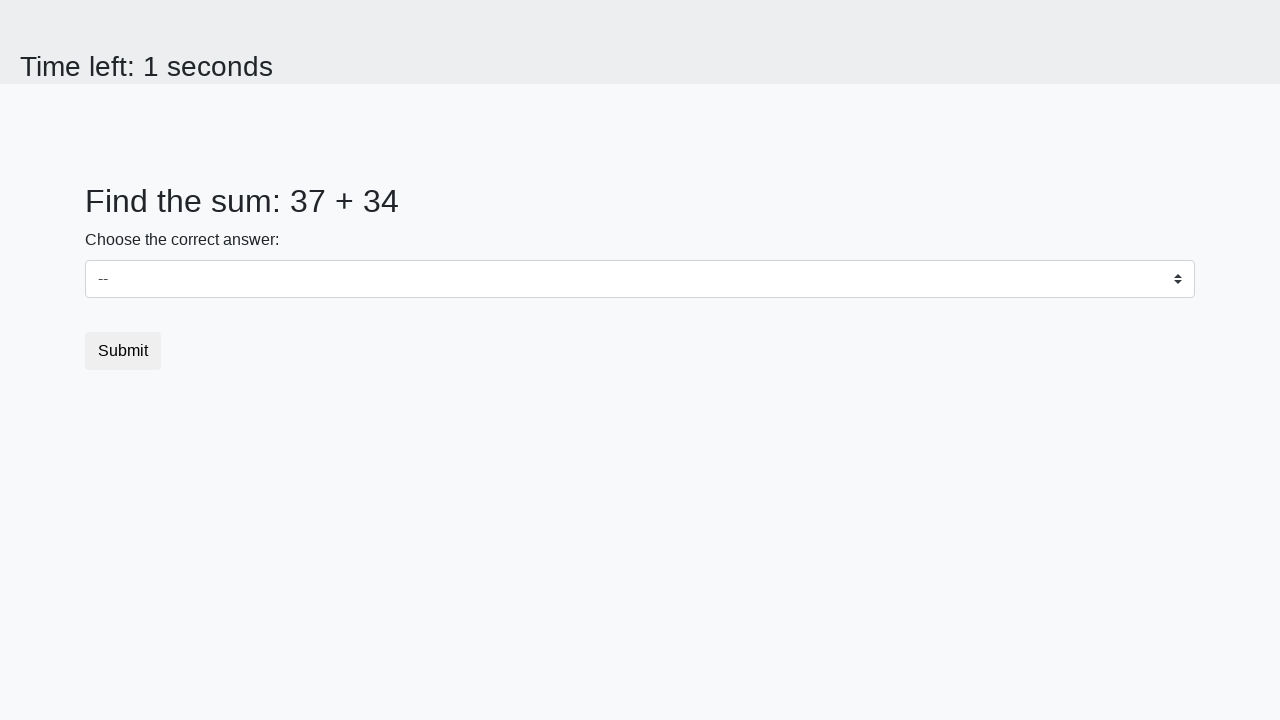